Tests file upload functionality by setting a file path on a file input element and submitting the upload form, then verifies the upload was successful.

Starting URL: https://the-internet.herokuapp.com/upload

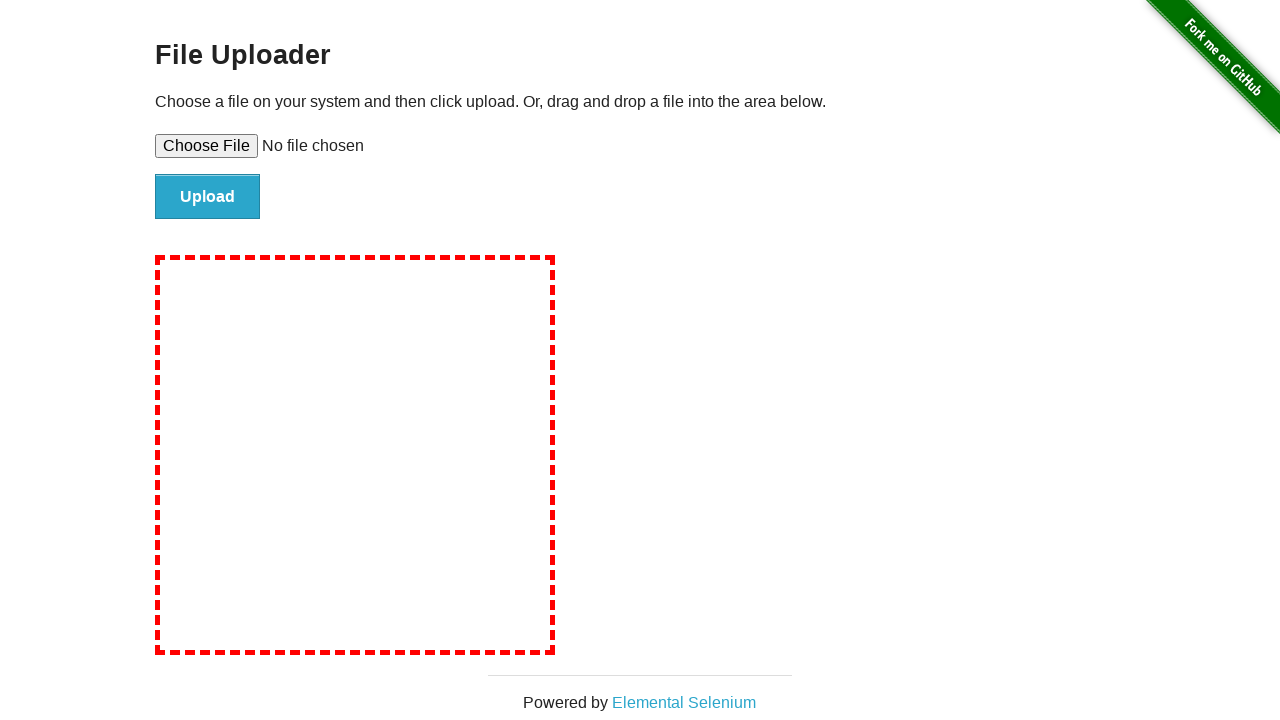

Set test file on file input element
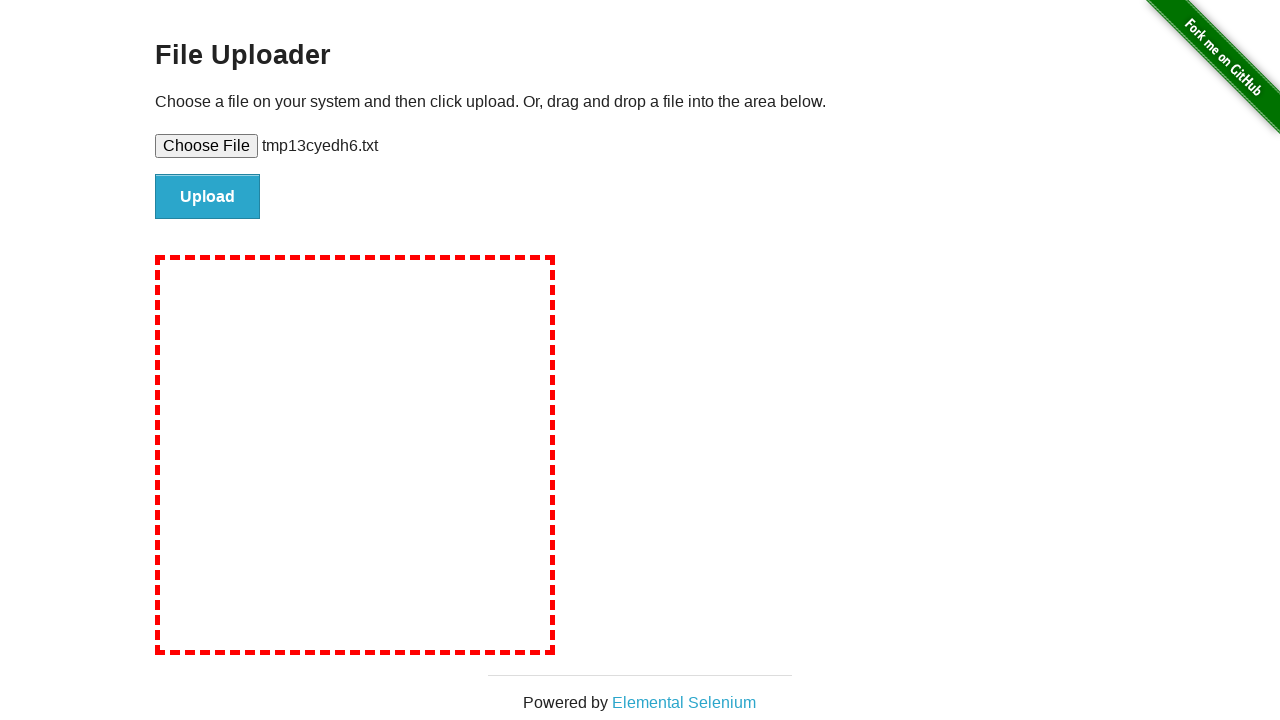

Clicked file submit button to upload at (208, 197) on #file-submit
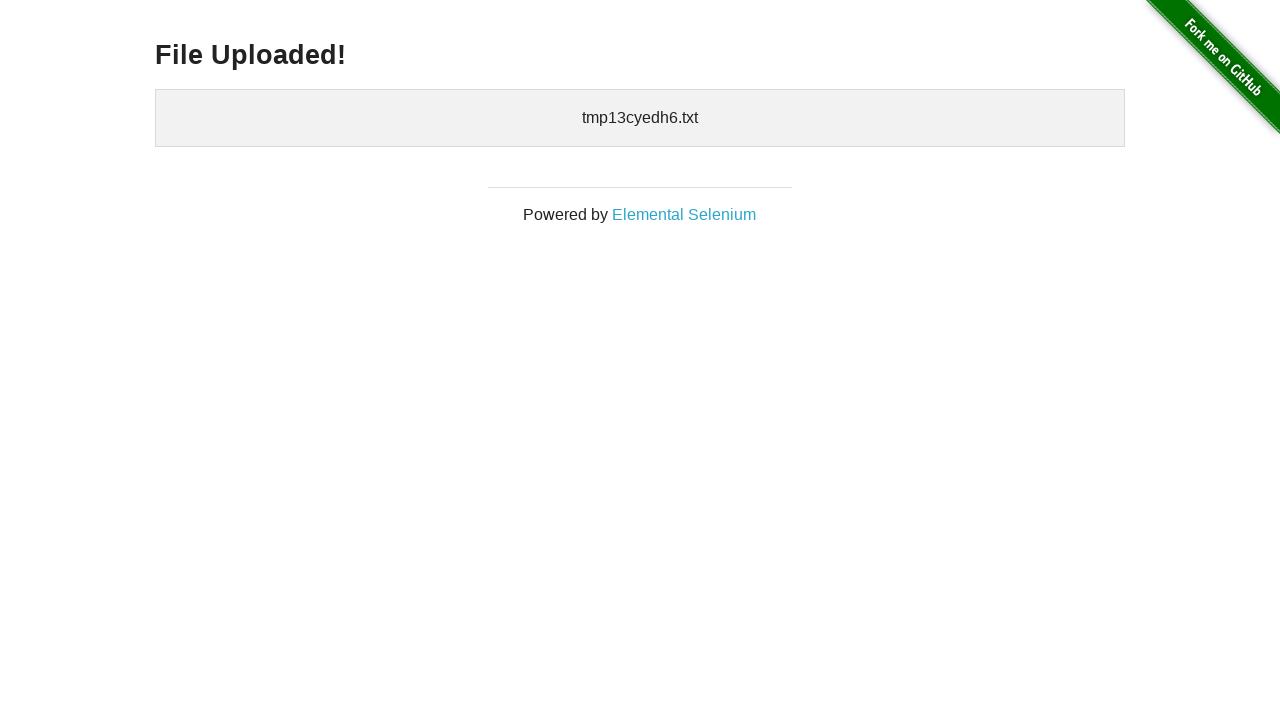

File upload confirmation message appeared
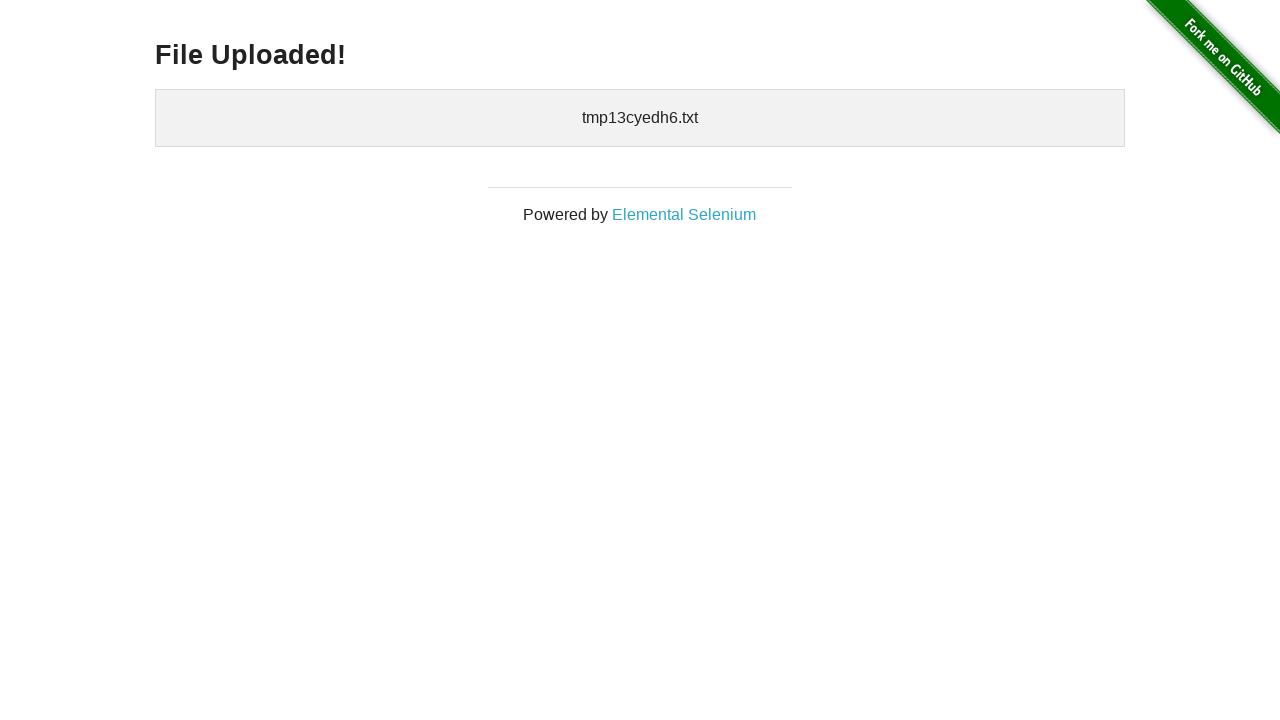

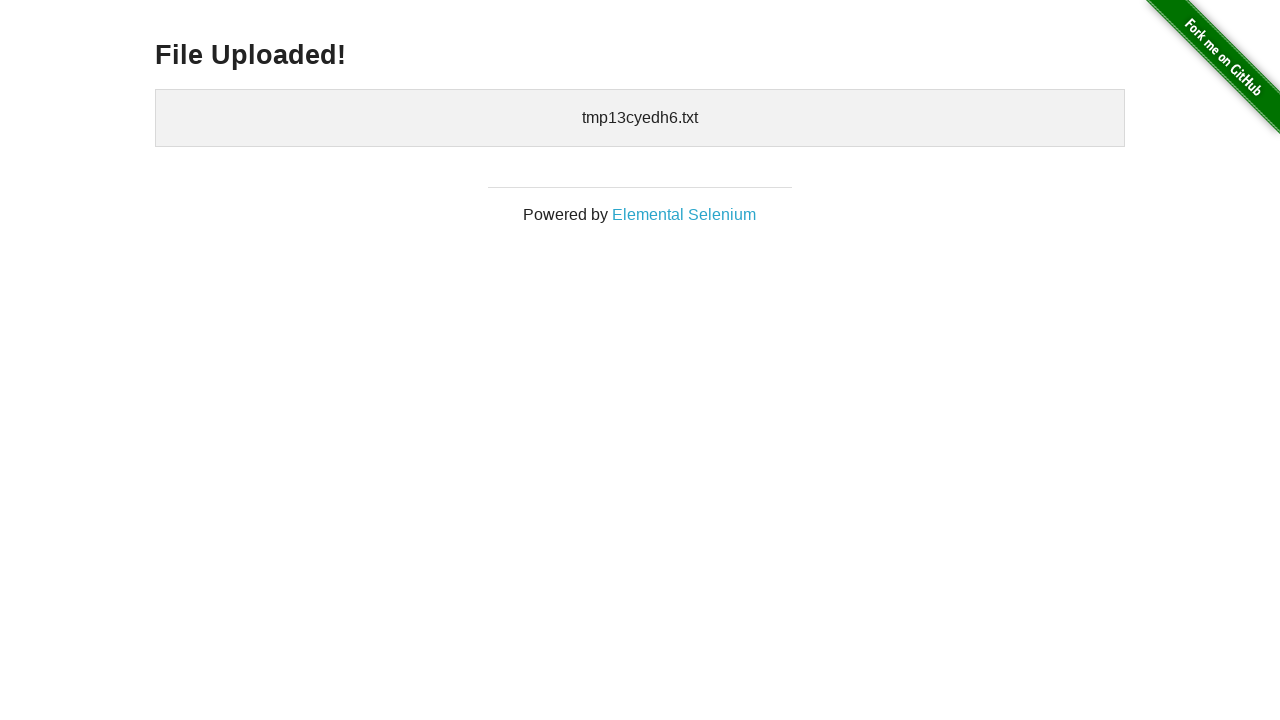